Tests sortable list functionality by dragging and dropping list items to reorder them

Starting URL: https://demoqa.com/sortable

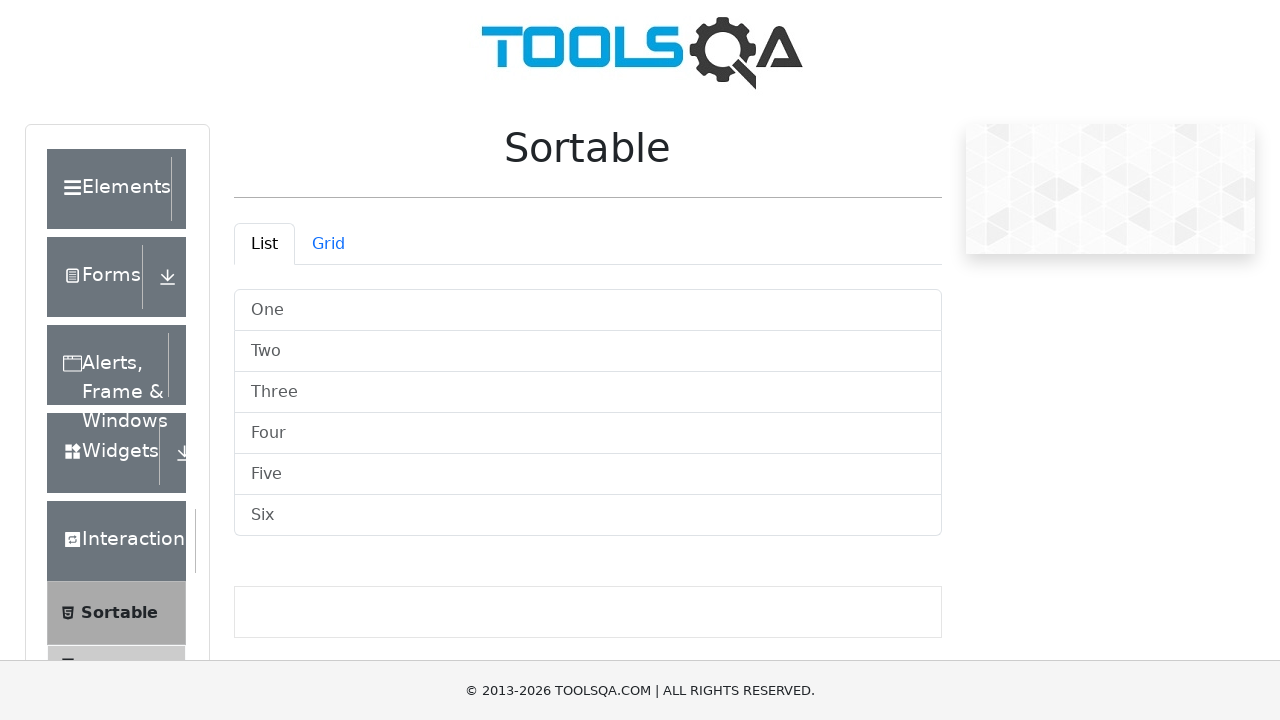

Located all sortable list items in the list group
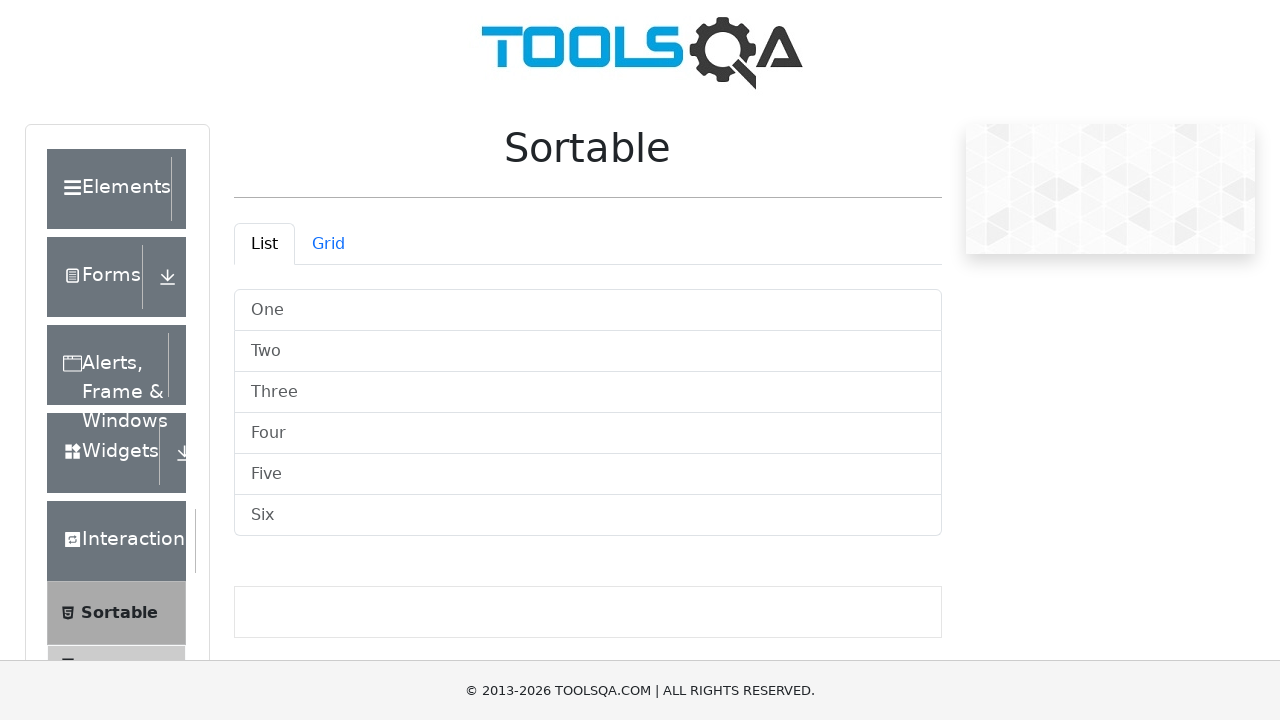

Dragged list item 0 and dropped it after item 1 to reorder the list at (588, 352)
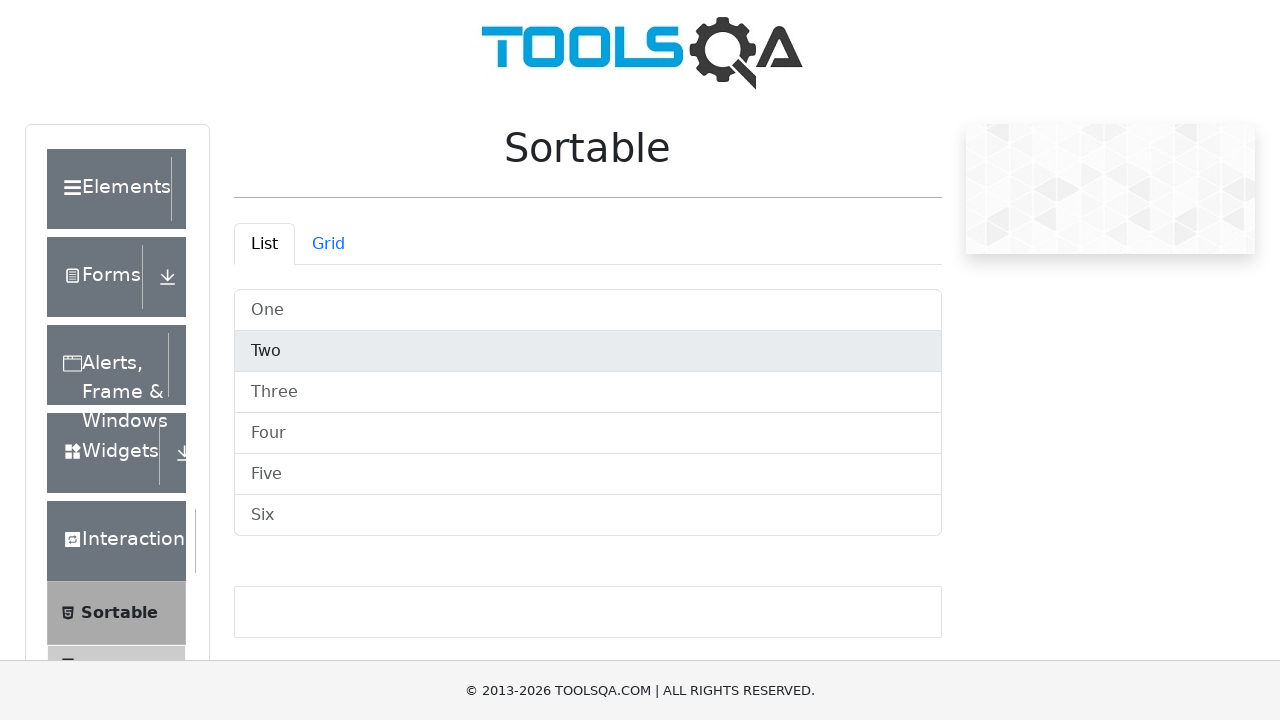

Dragged list item 1 and dropped it after item 2 to reorder the list at (588, 392)
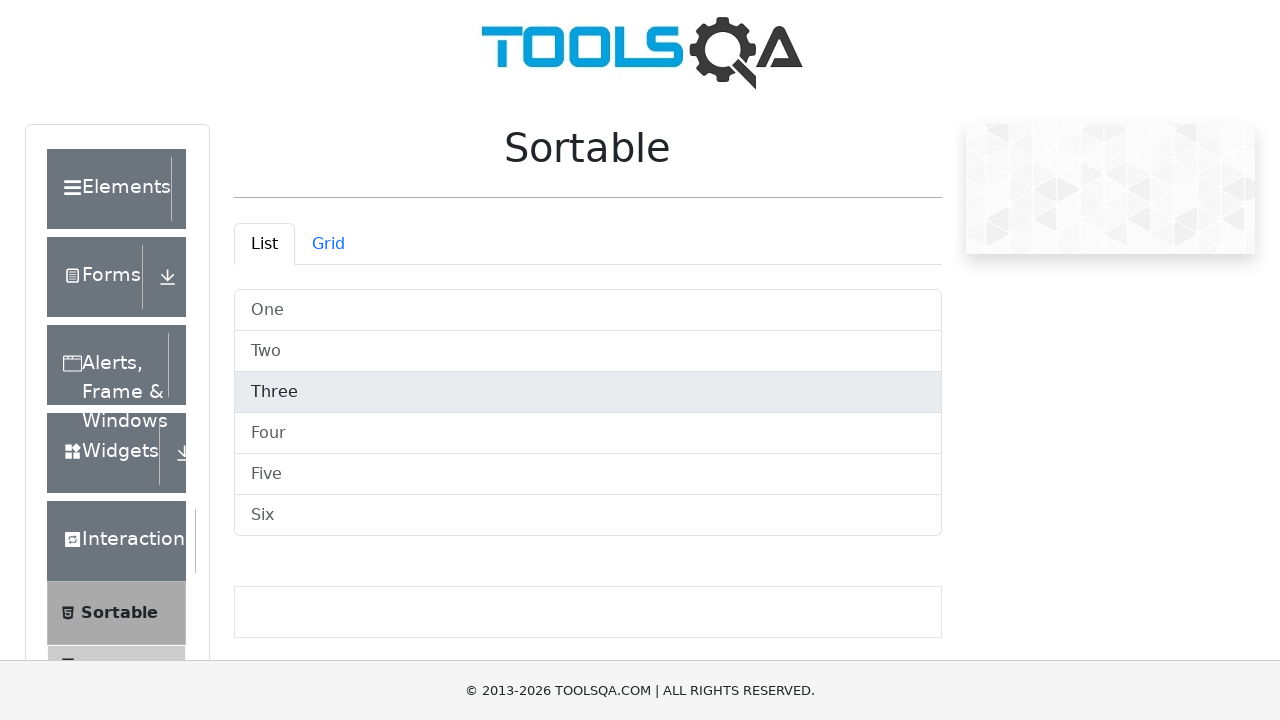

Dragged list item 2 and dropped it after item 3 to reorder the list at (588, 434)
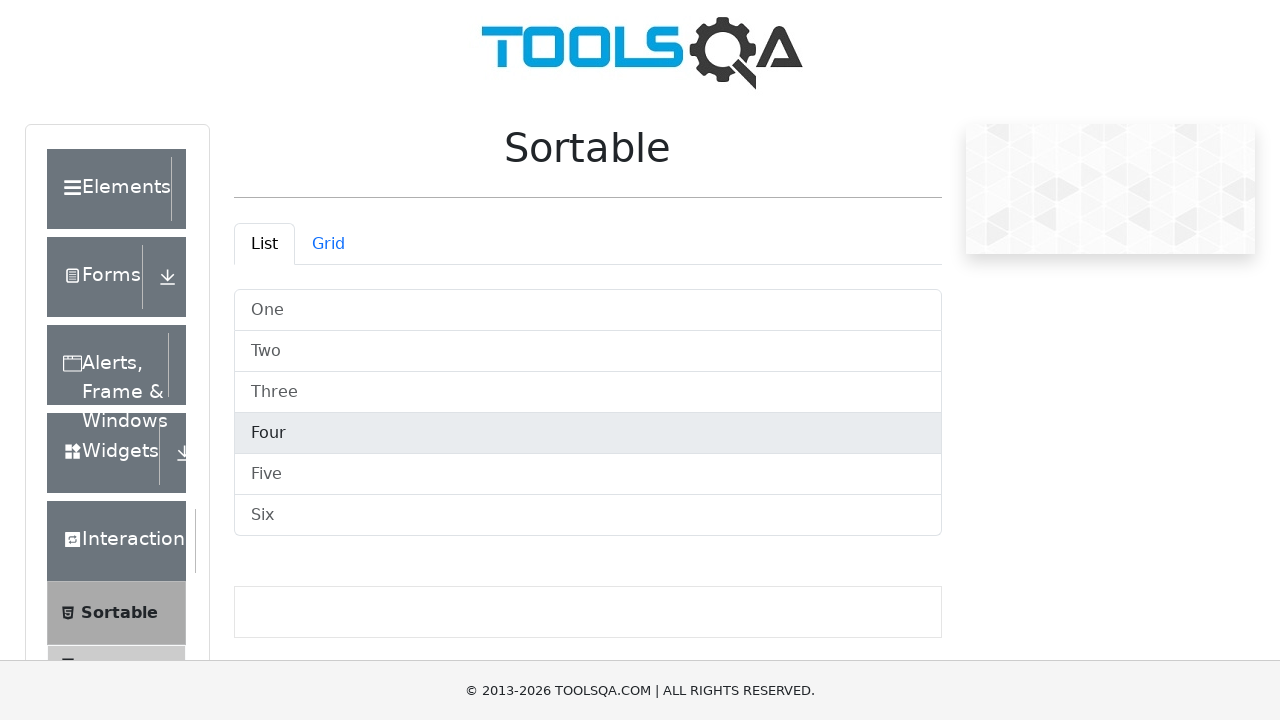

Dragged list item 3 and dropped it after item 4 to reorder the list at (588, 474)
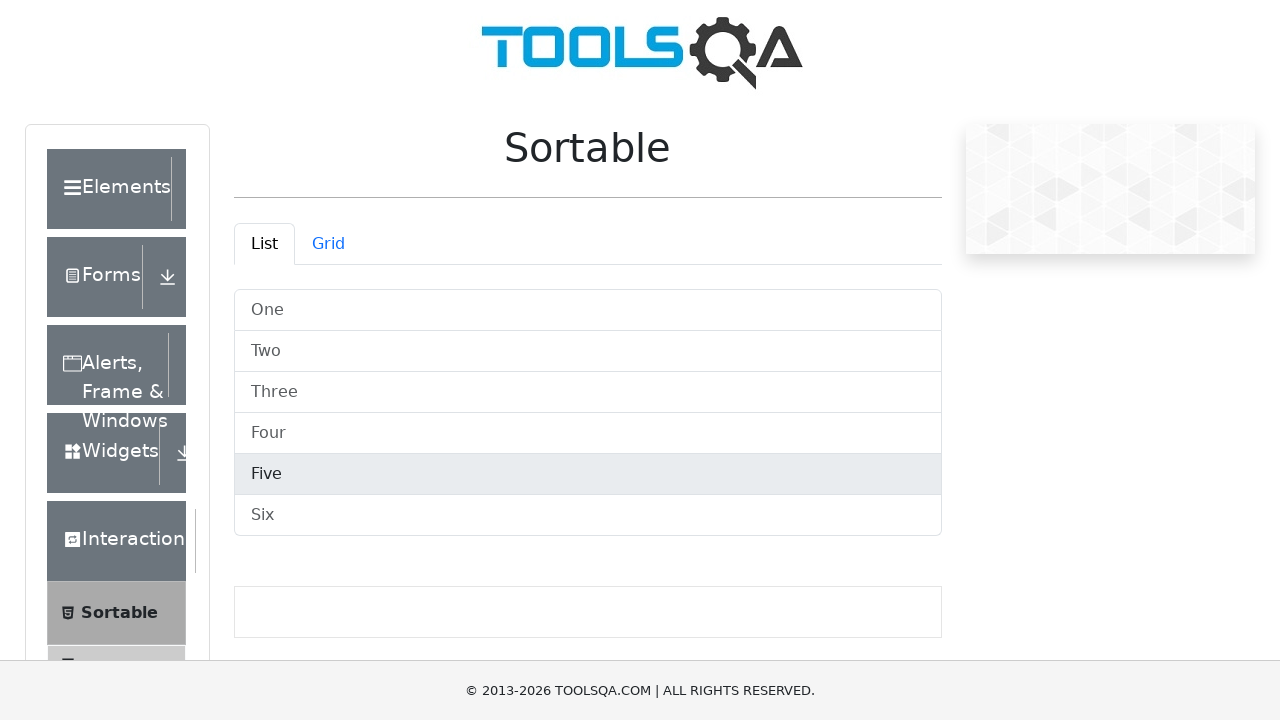

Dragged list item 4 and dropped it after item 5 to reorder the list at (588, 516)
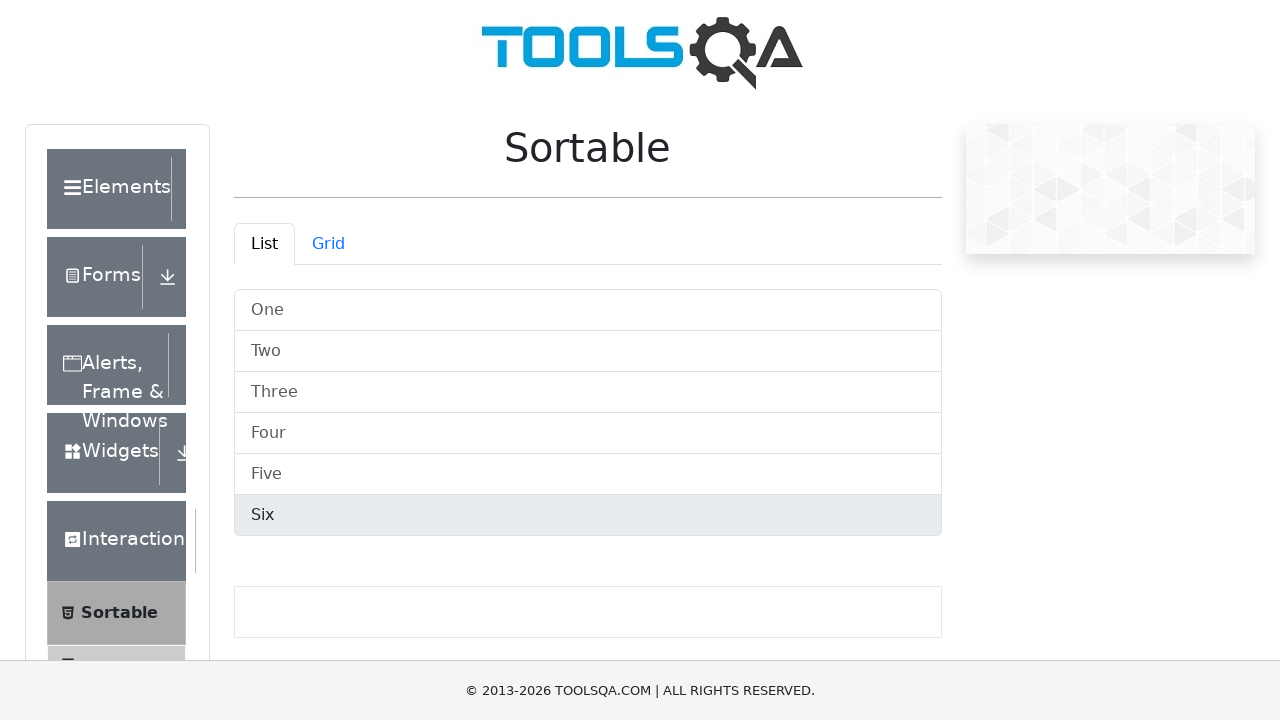

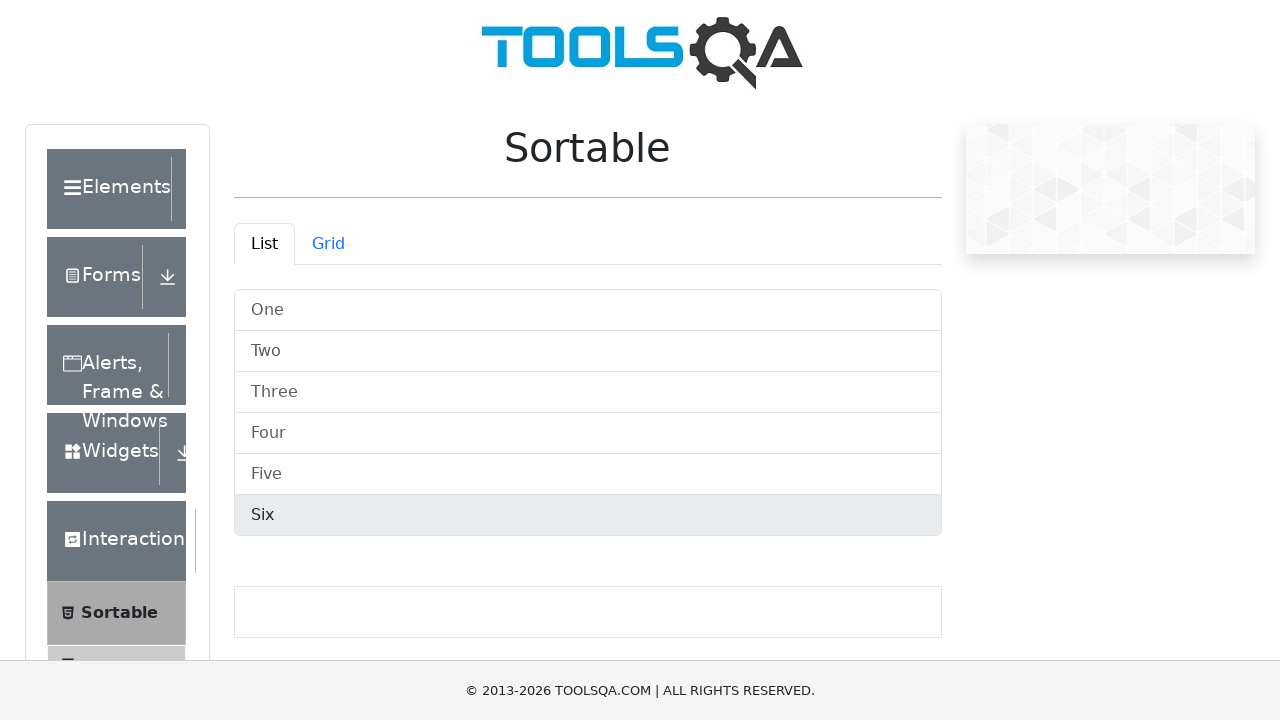